Tests dynamic controls functionality by toggling a checkbox's visibility, waiting for it to disappear and reappear, then clicking to select it

Starting URL: https://training-support.net/webelements/dynamic-controls

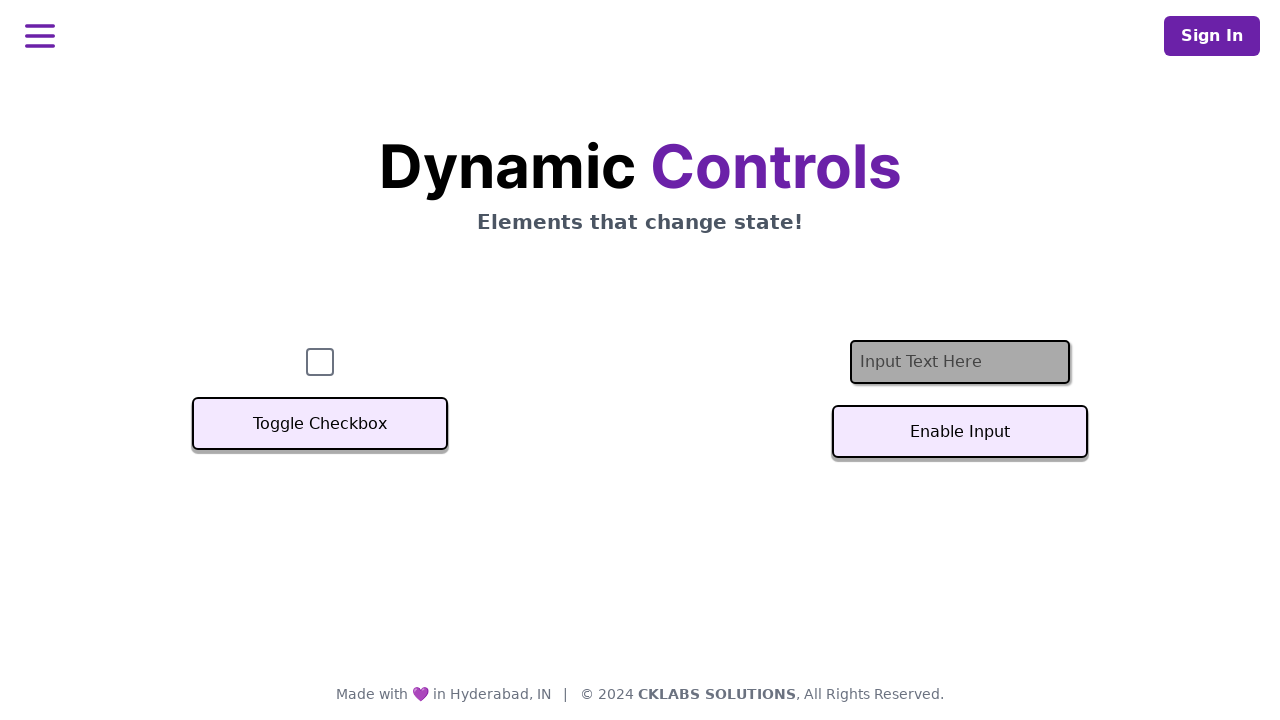

Verified checkbox is initially visible
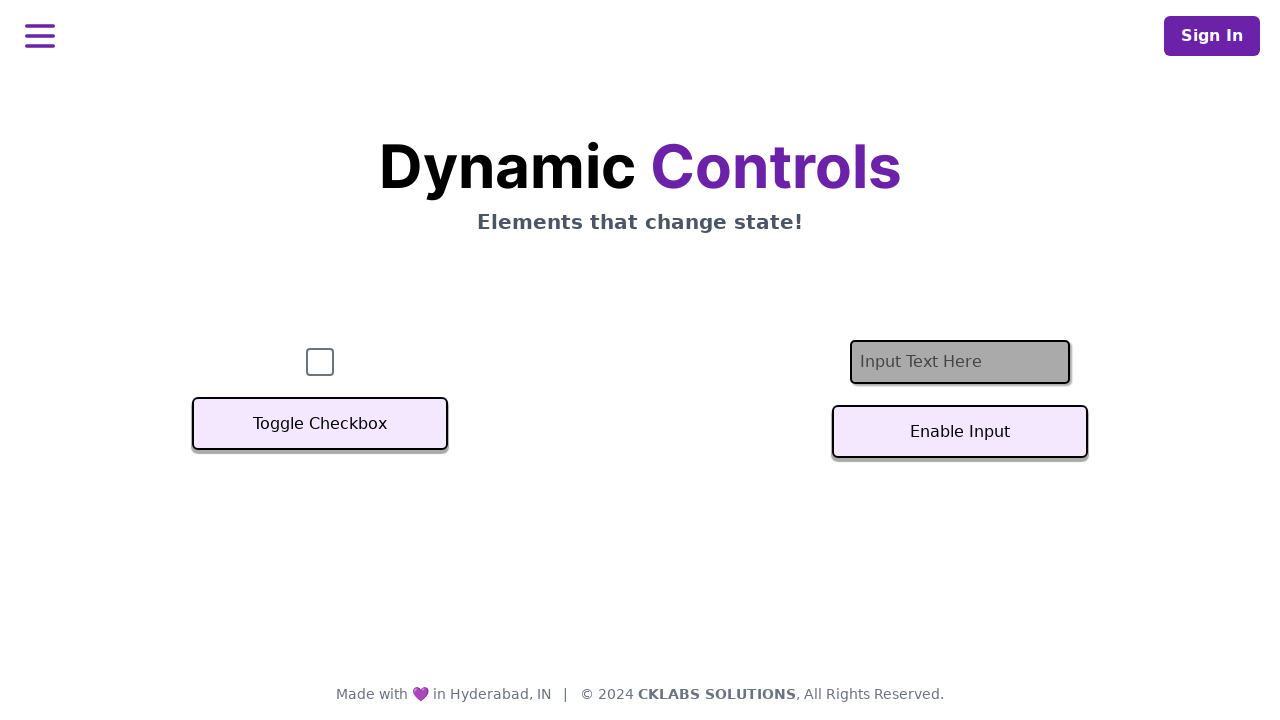

Clicked Toggle button to hide the checkbox at (320, 424) on xpath=//button[contains(text(),'Toggle')]
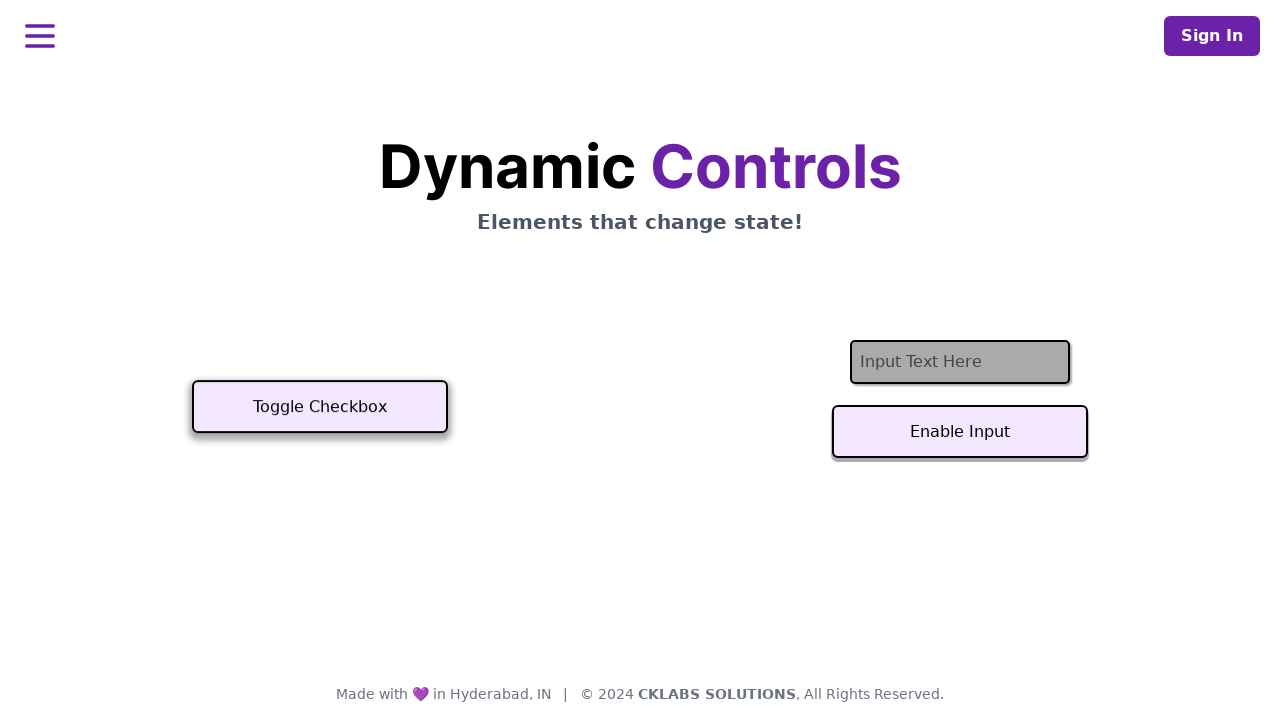

Checkbox disappeared as expected
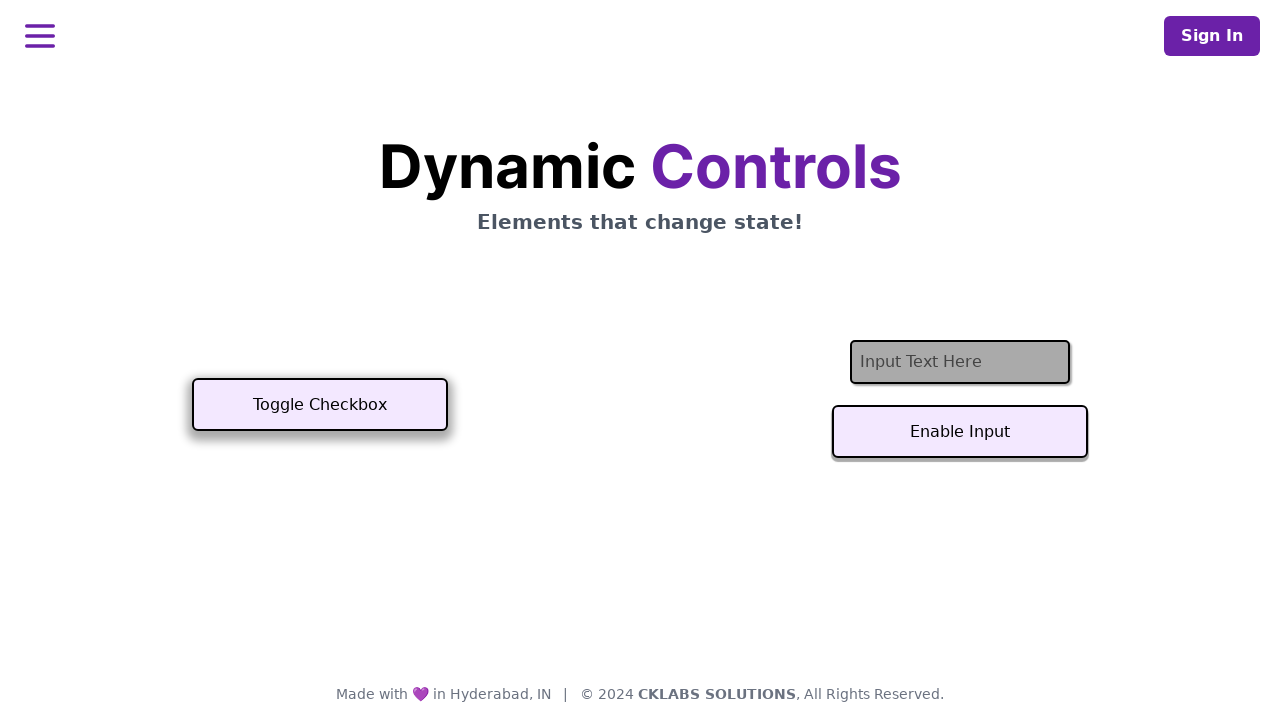

Clicked Toggle button again to show the checkbox at (320, 405) on xpath=//button[contains(text(),'Toggle')]
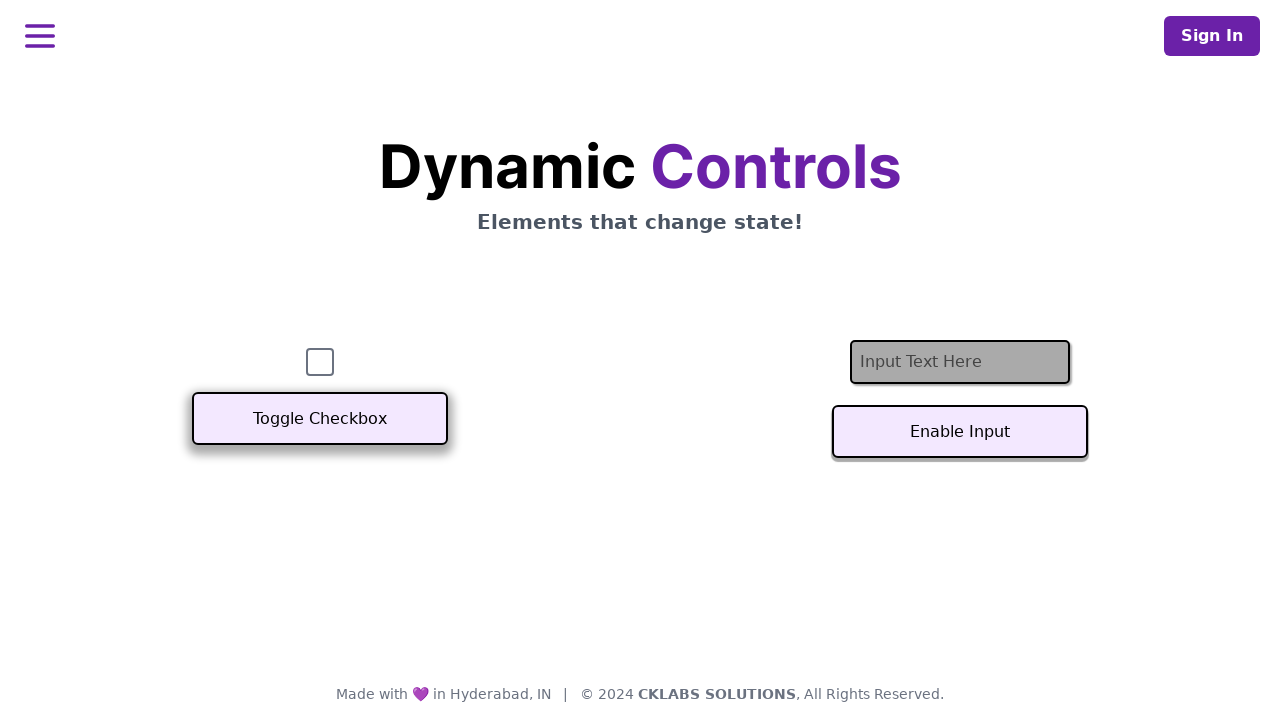

Checkbox reappeared and became visible
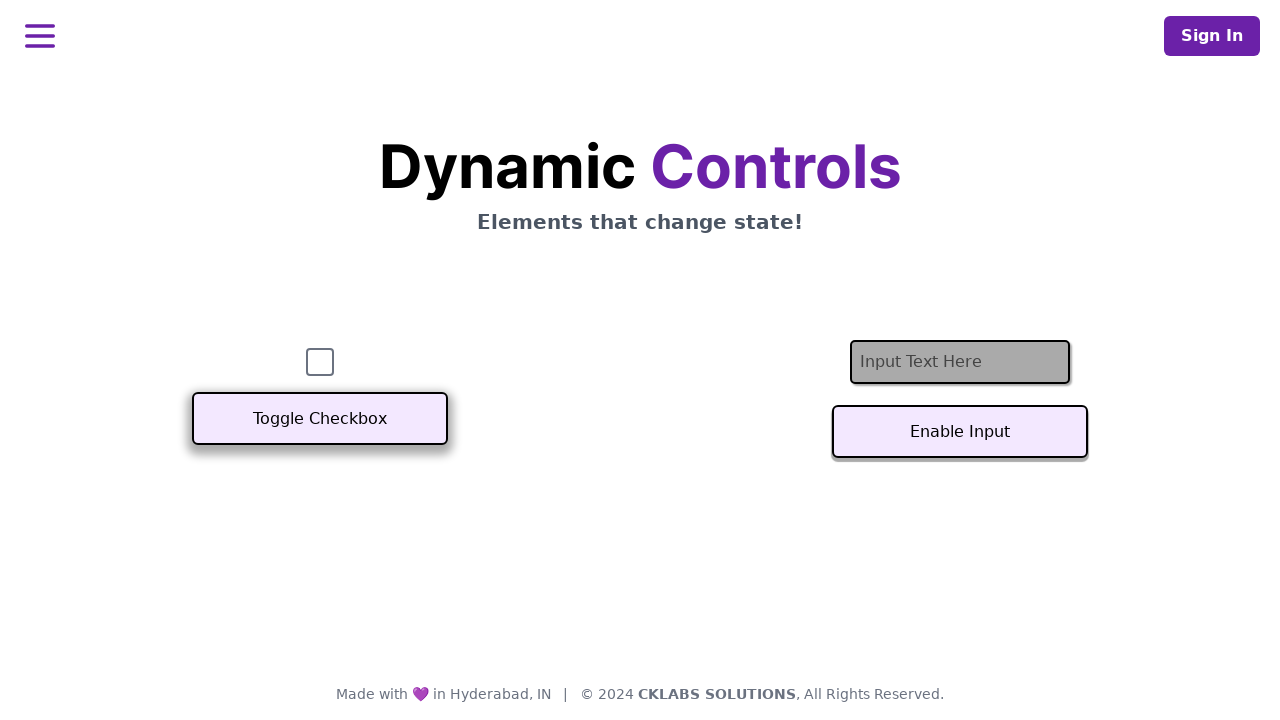

Clicked checkbox to select it at (320, 362) on input#checkbox
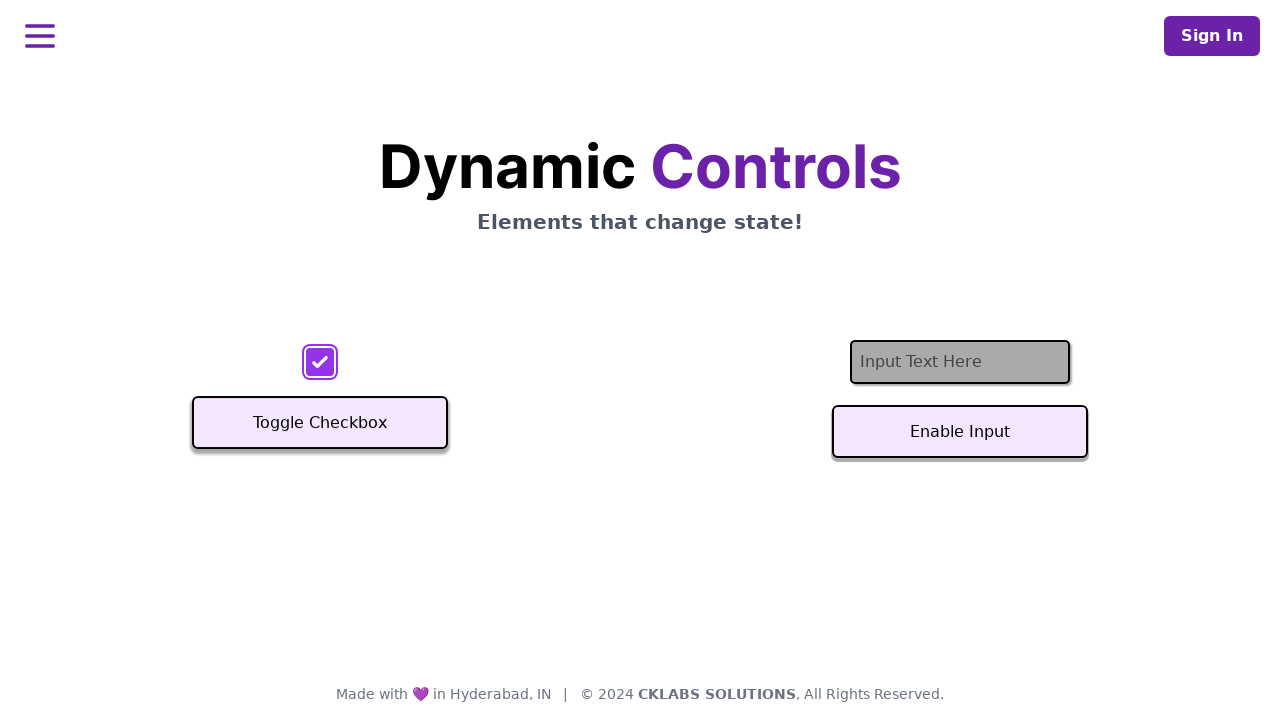

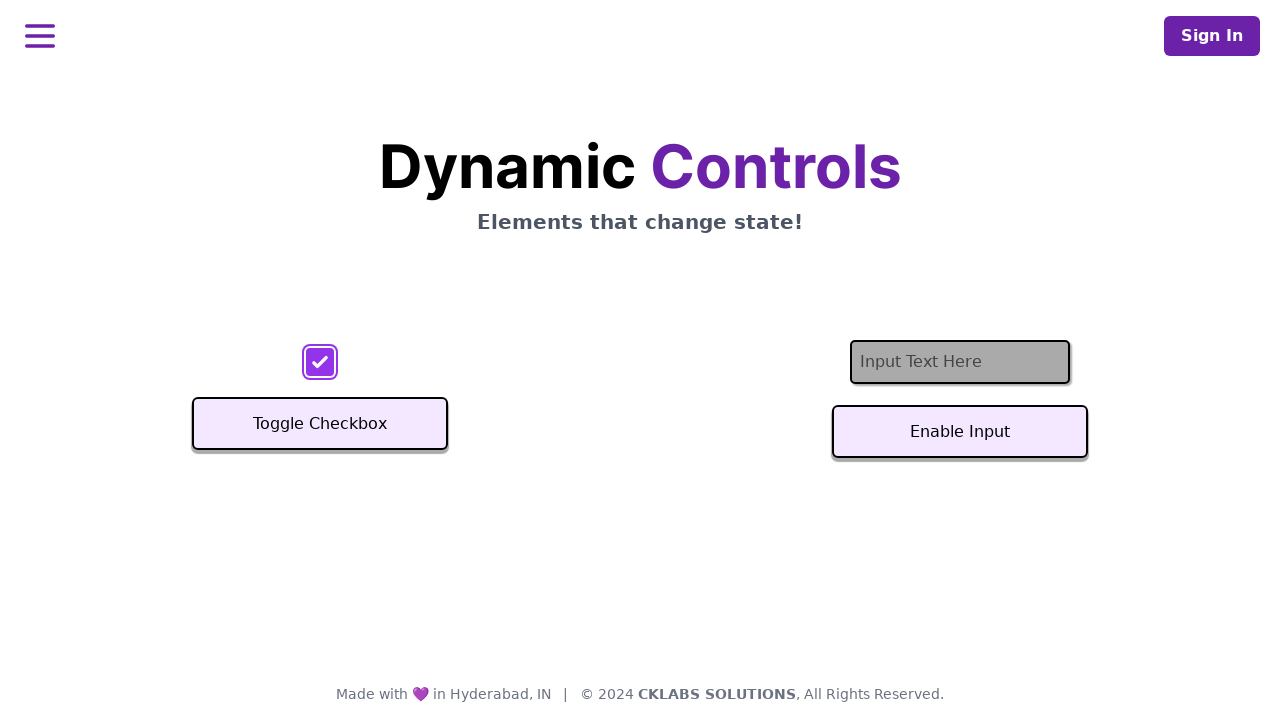